Tests the "Lots Of Rows" obstacle by counting table rows and entering the count

Starting URL: https://obstaclecourse.tricentis.com/Obstacles/41032

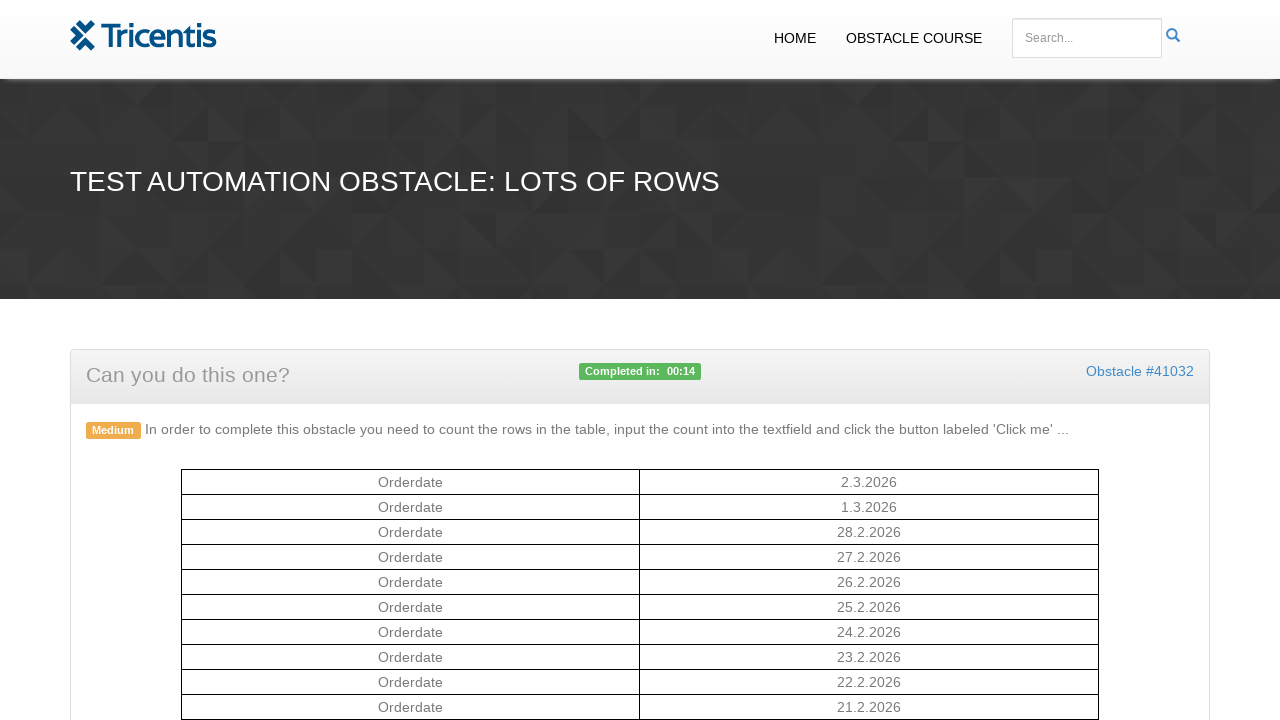

Navigated to Lots Of Rows obstacle page
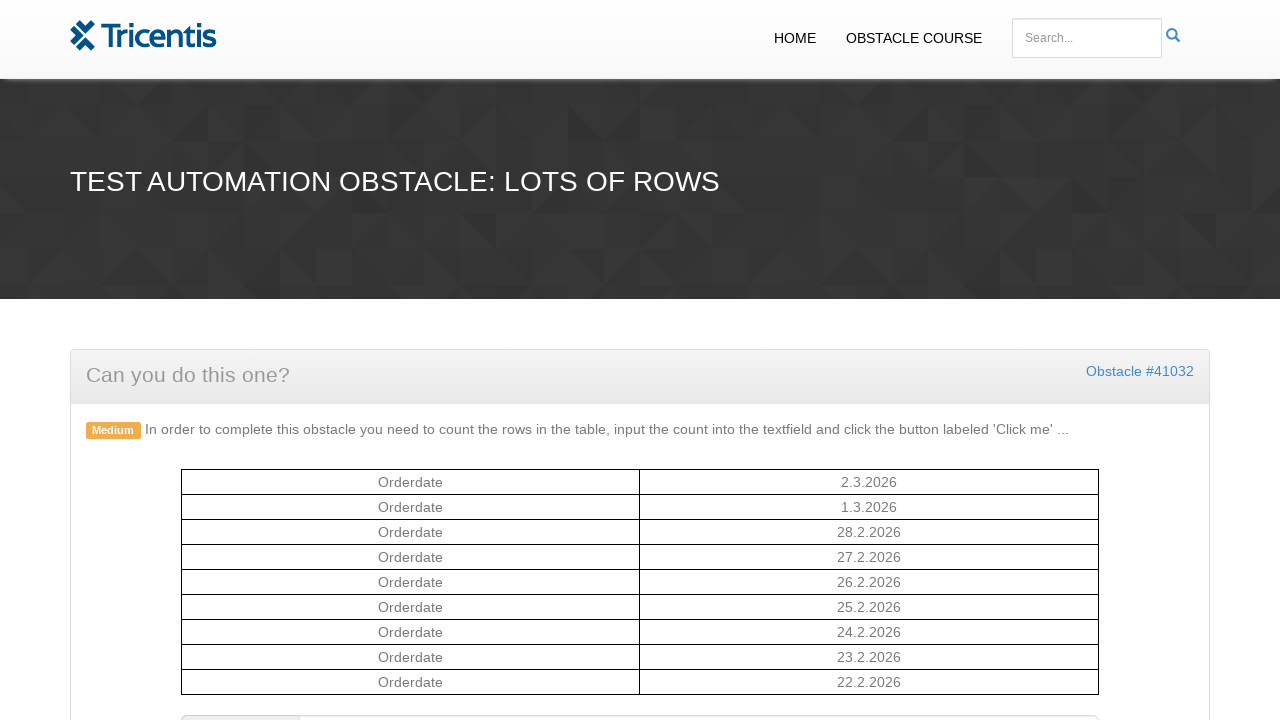

Counted table rows: 9 rows found
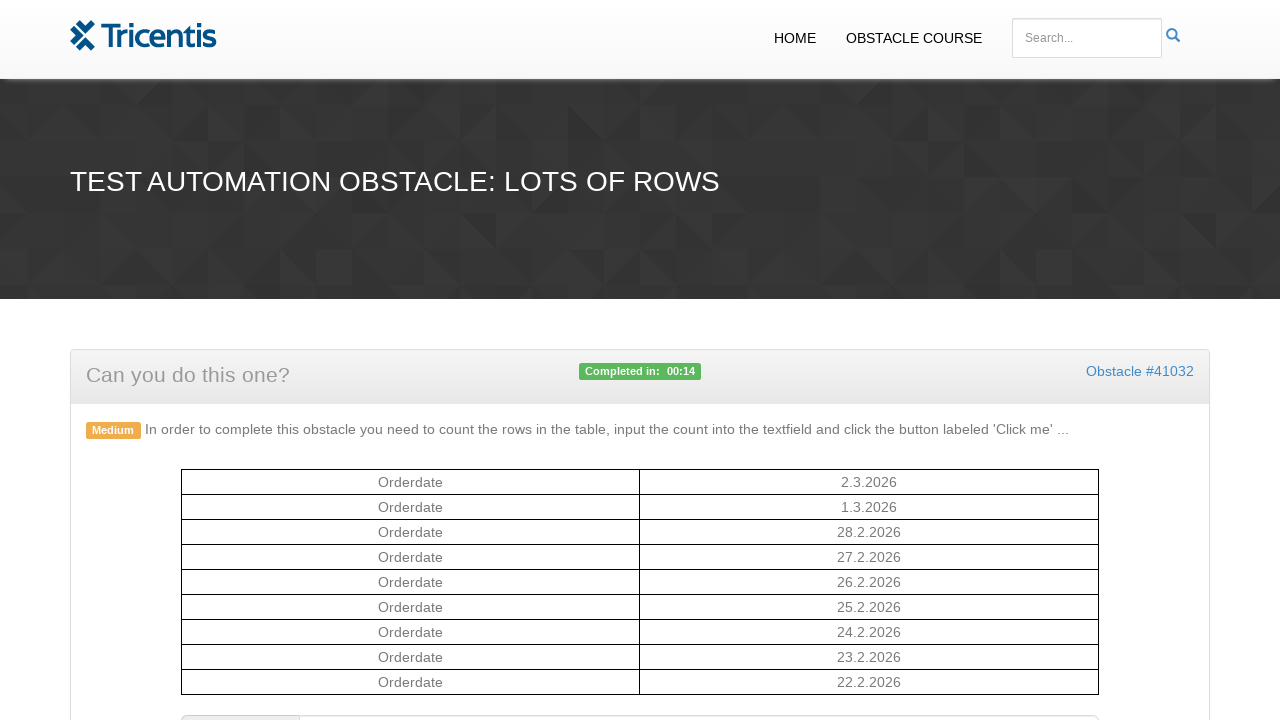

Entered row count '9' into input field on #rowcount
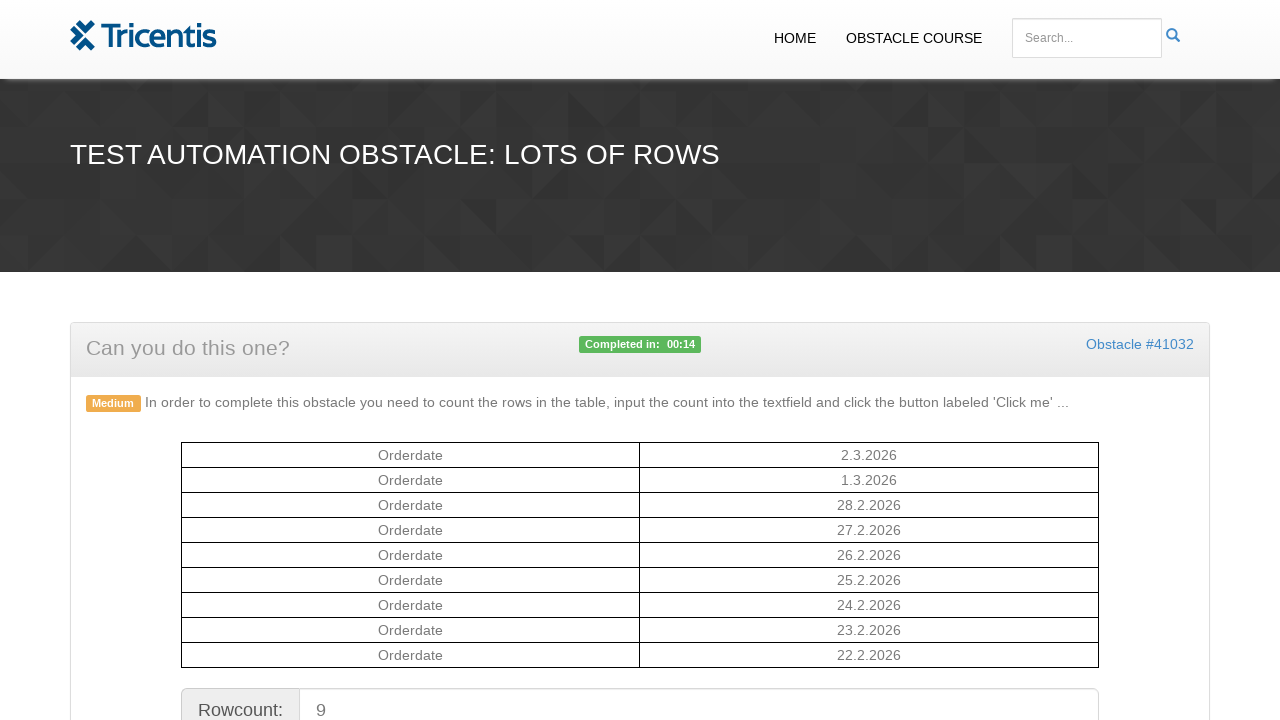

Clicked submit button to verify row count at (640, 361) on #sample
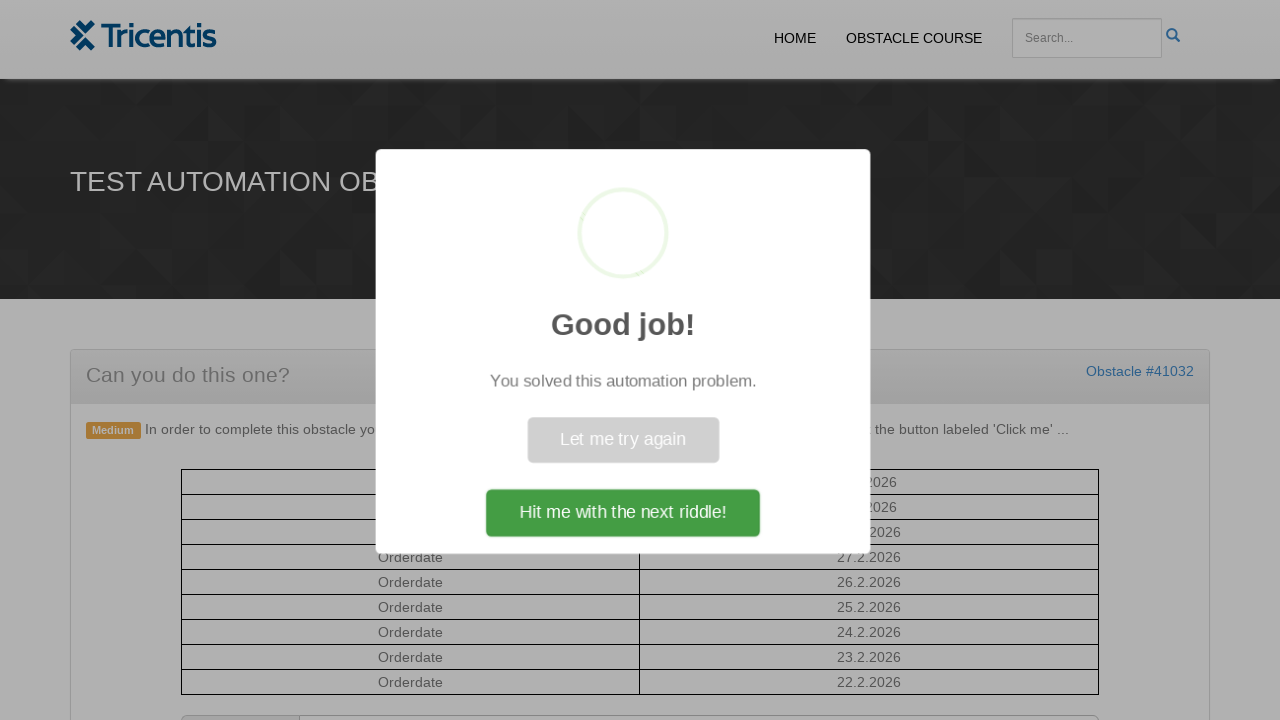

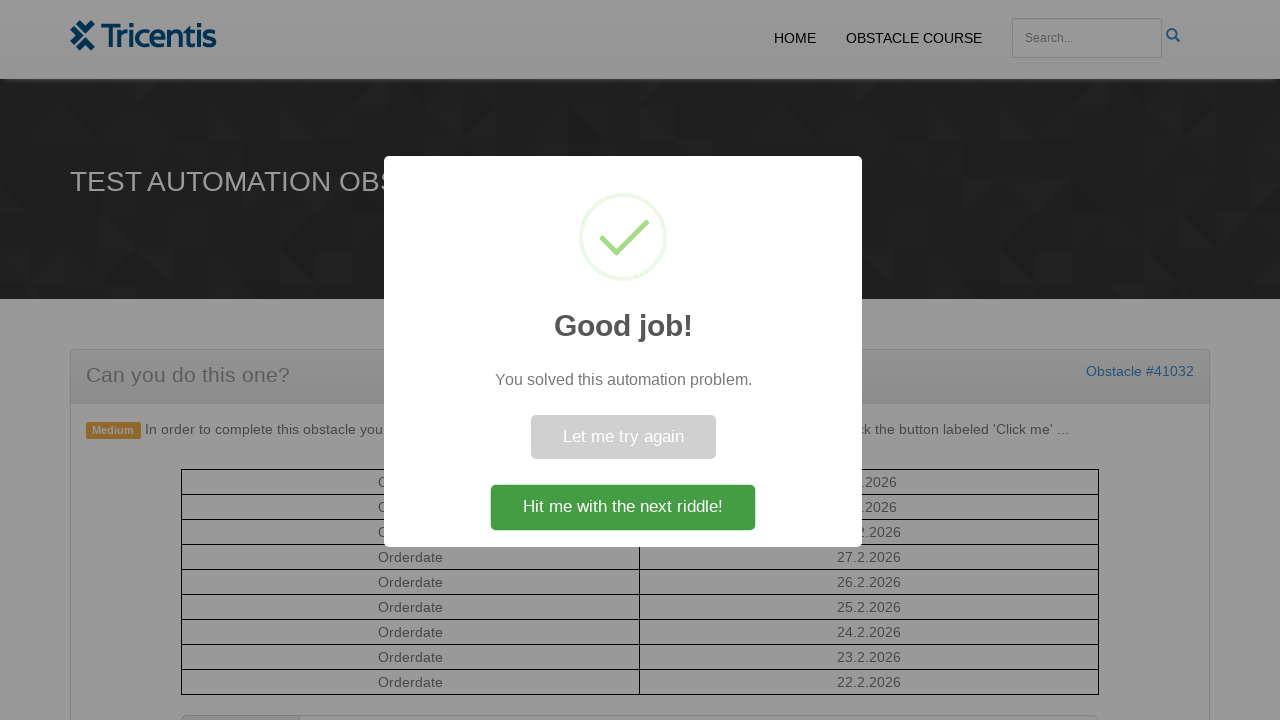